Tests JavaScript Confirm dialog by clicking the confirm button, dismissing it, and verifying the result text shows "You clicked: Cancel"

Starting URL: https://the-internet.herokuapp.com/javascript_alerts

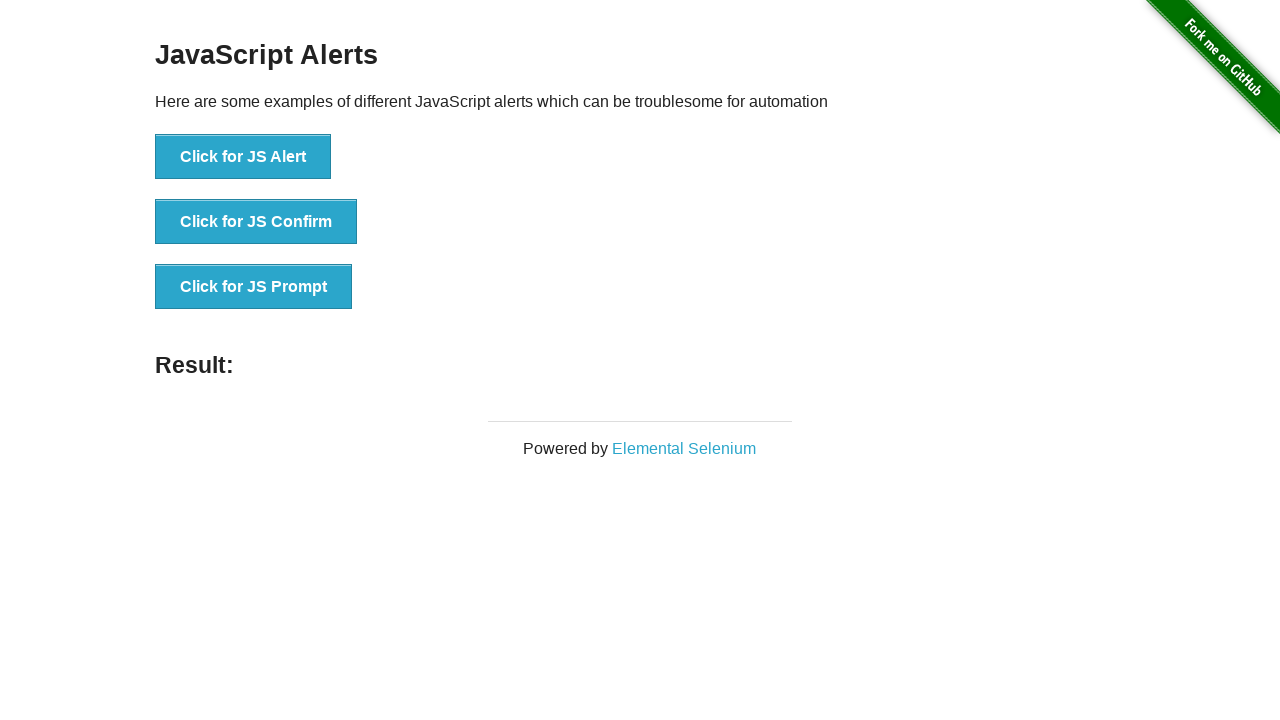

Set up dialog handler to dismiss the confirm dialog
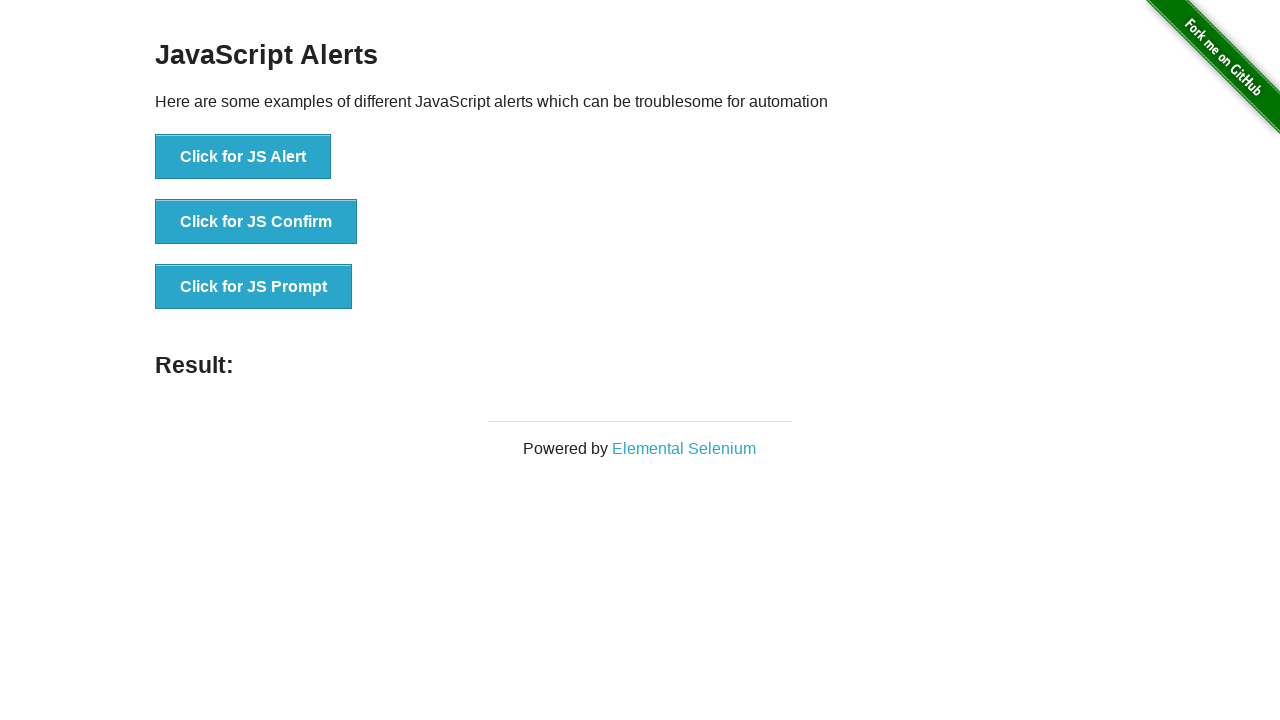

Clicked the JS Confirm button at (256, 222) on xpath=//*[text()='Click for JS Confirm']
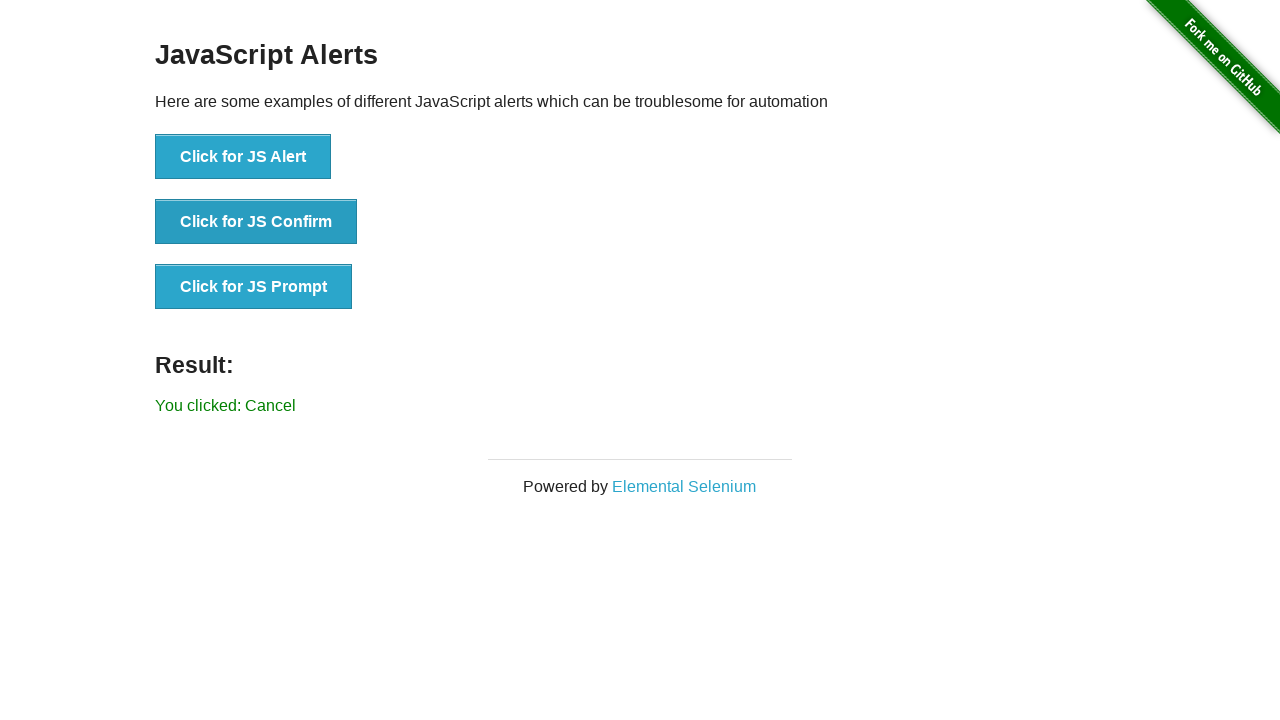

Result text 'You clicked: Cancel' appeared after dismissing dialog
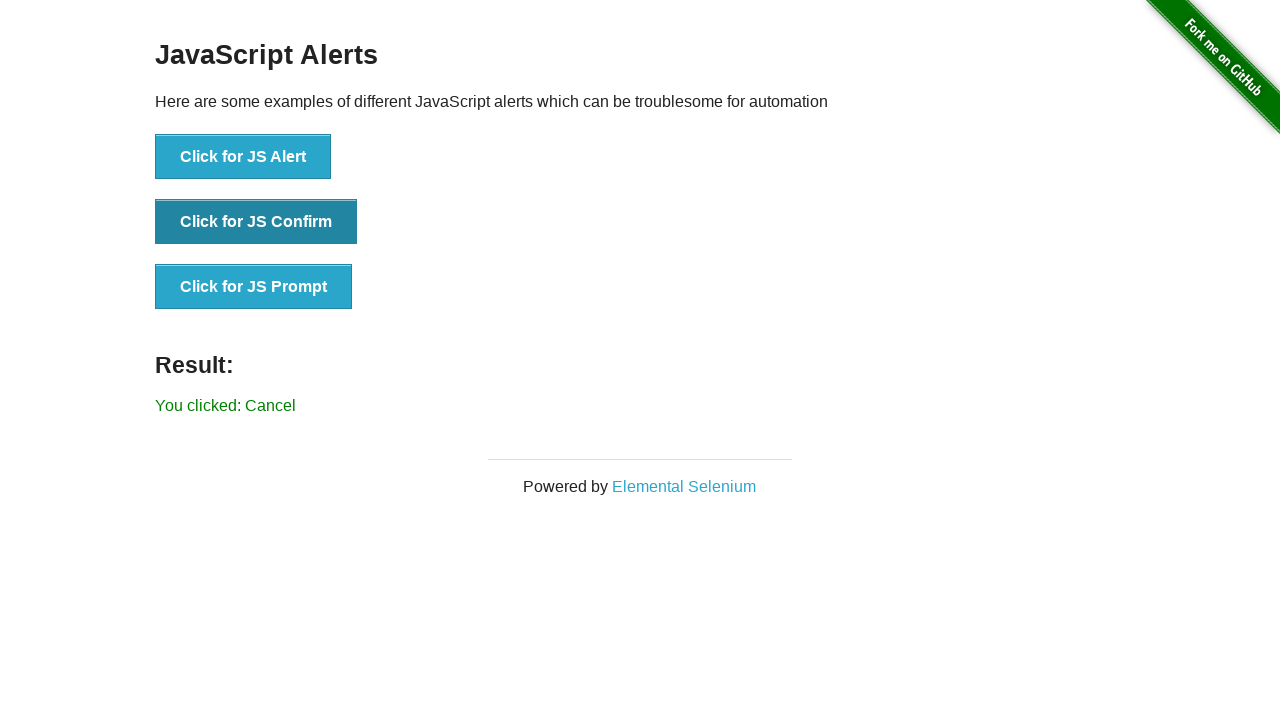

Verified result text matches expected 'You clicked: Cancel'
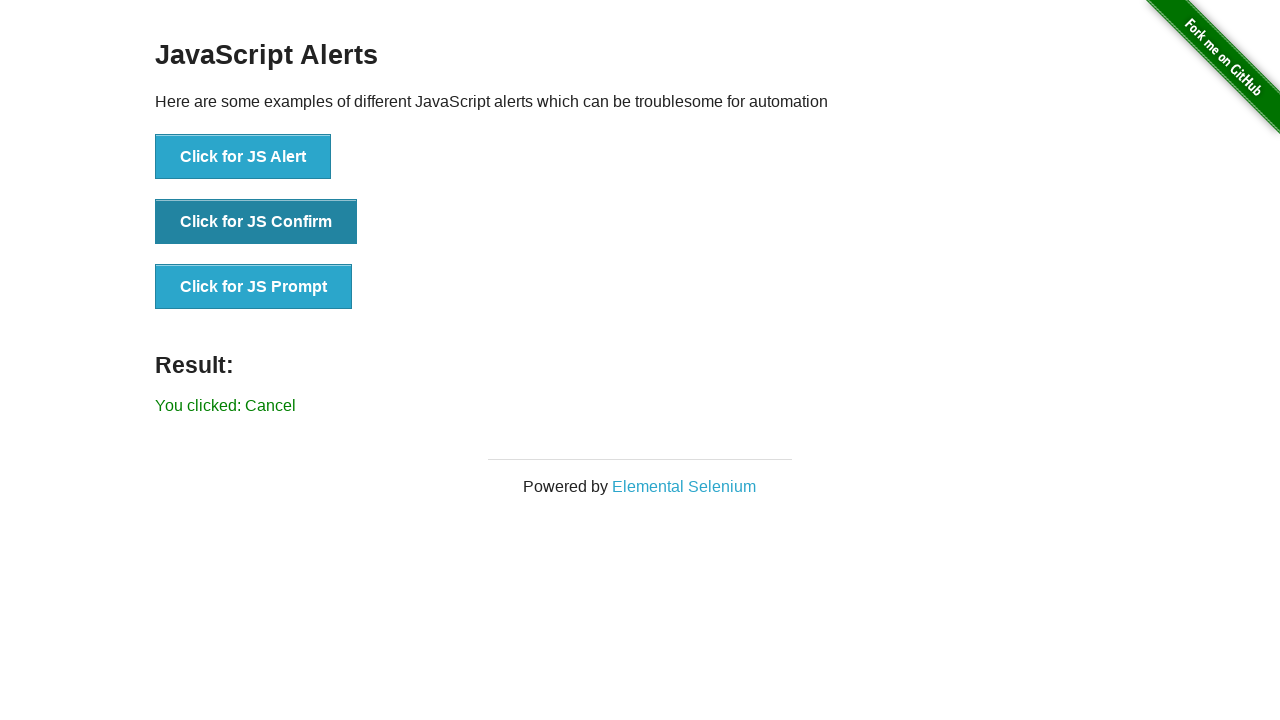

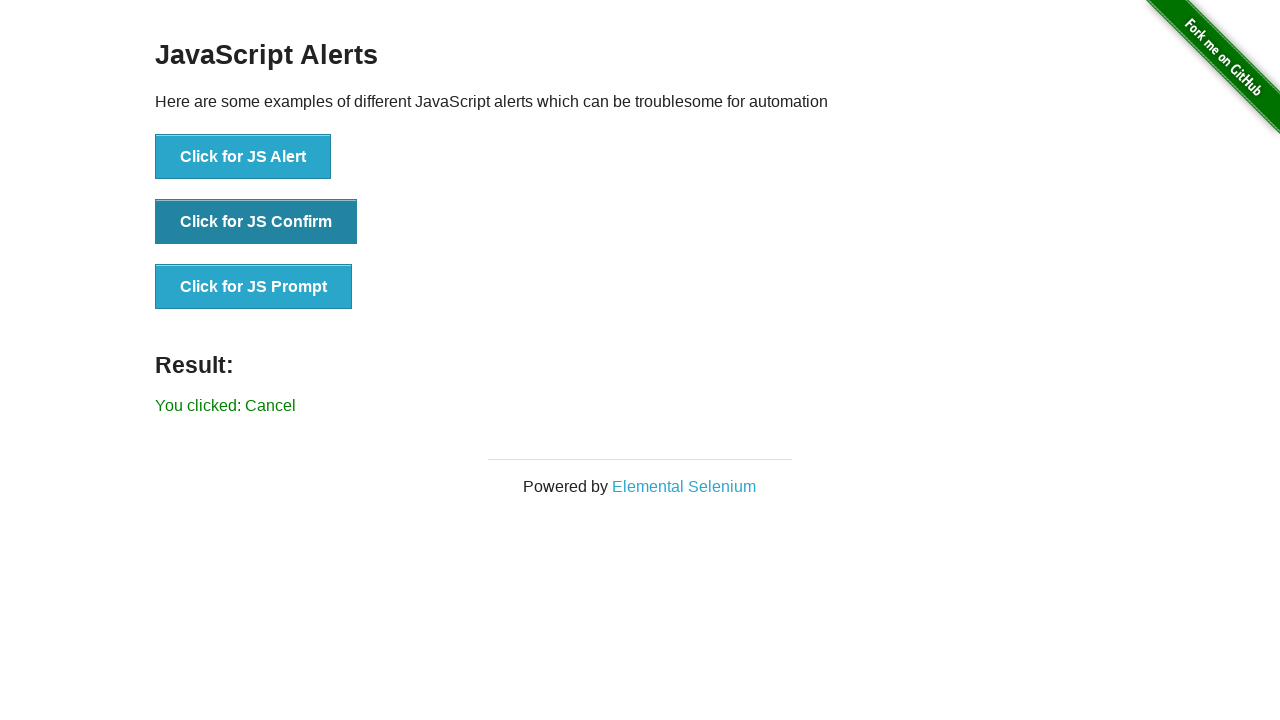